Tests tooltip functionality by hovering over a button and verifying the tooltip text appears

Starting URL: https://demoqa.com/tool-tips

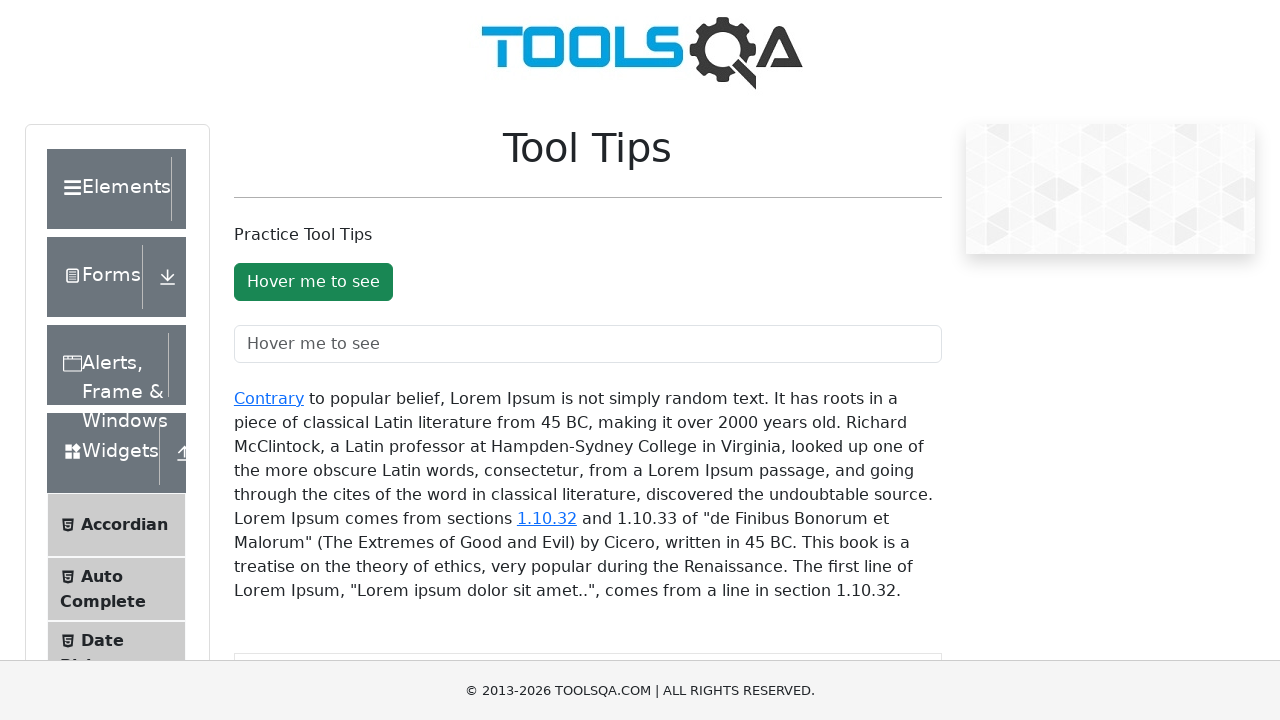

Hovered over the button to trigger tooltip at (313, 282) on button.btn-success#toolTipButton
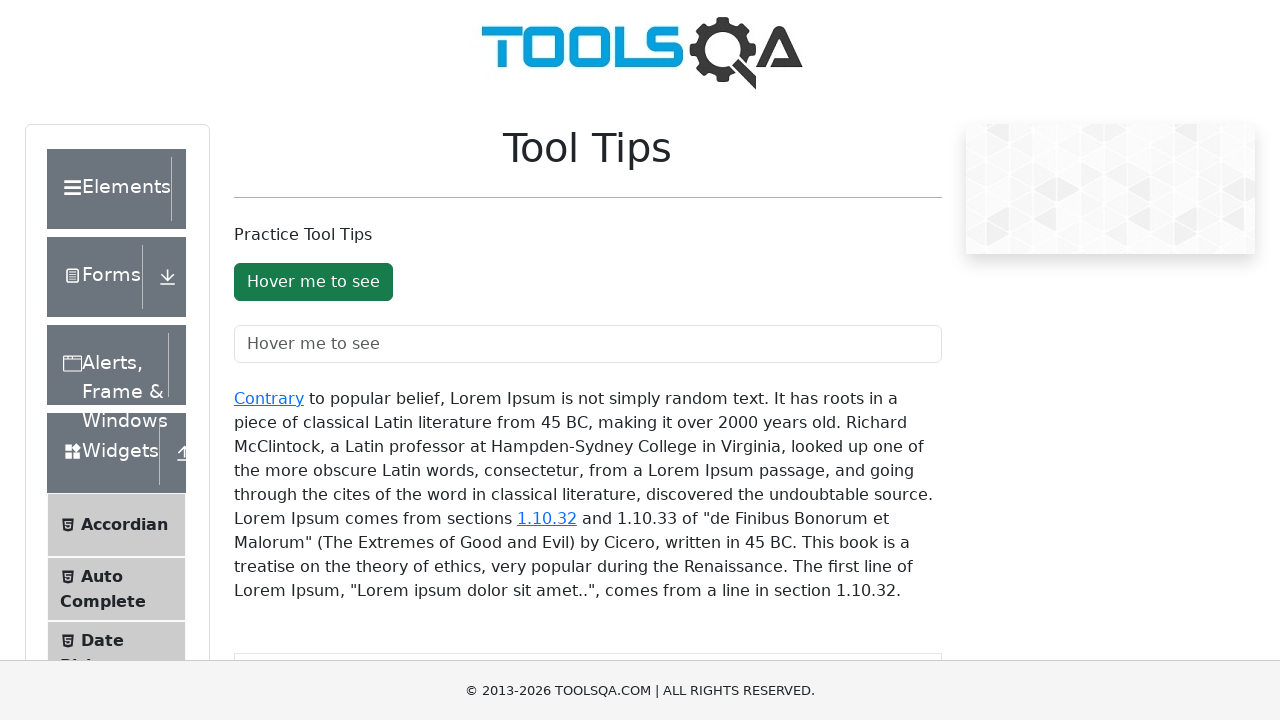

Tooltip appeared and became visible
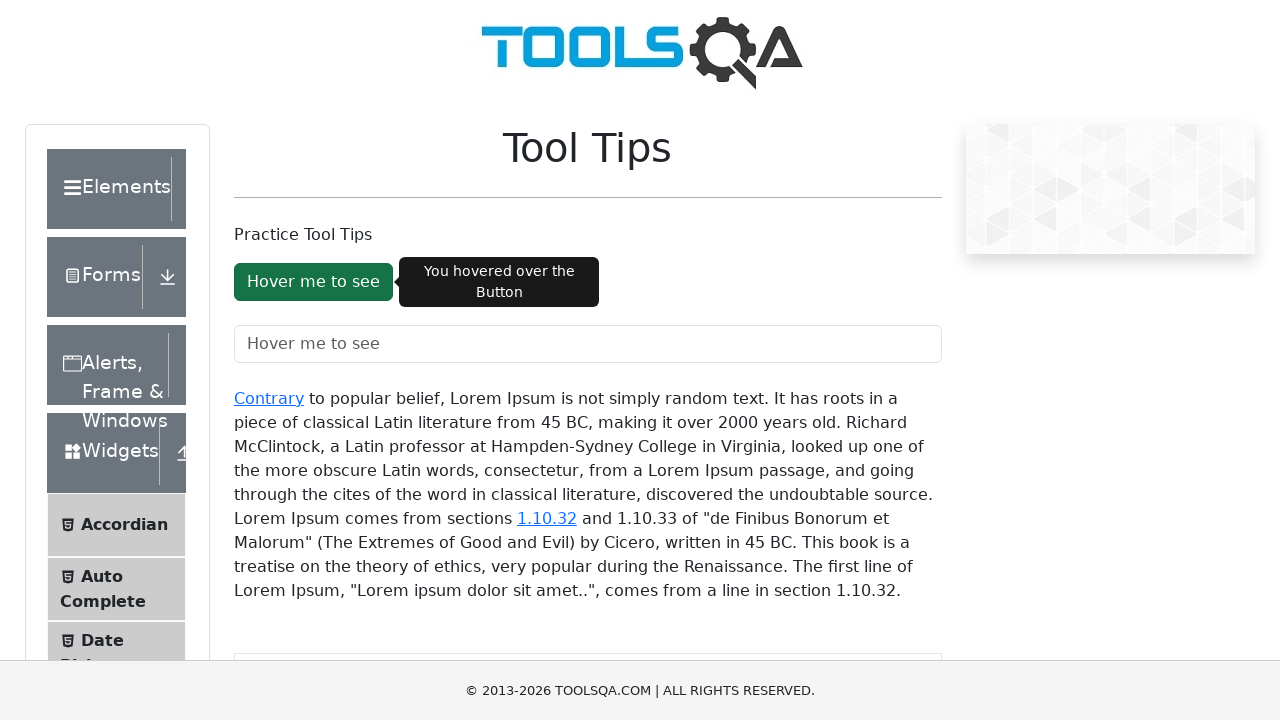

Verified tooltip text is 'You hovered over the Button'
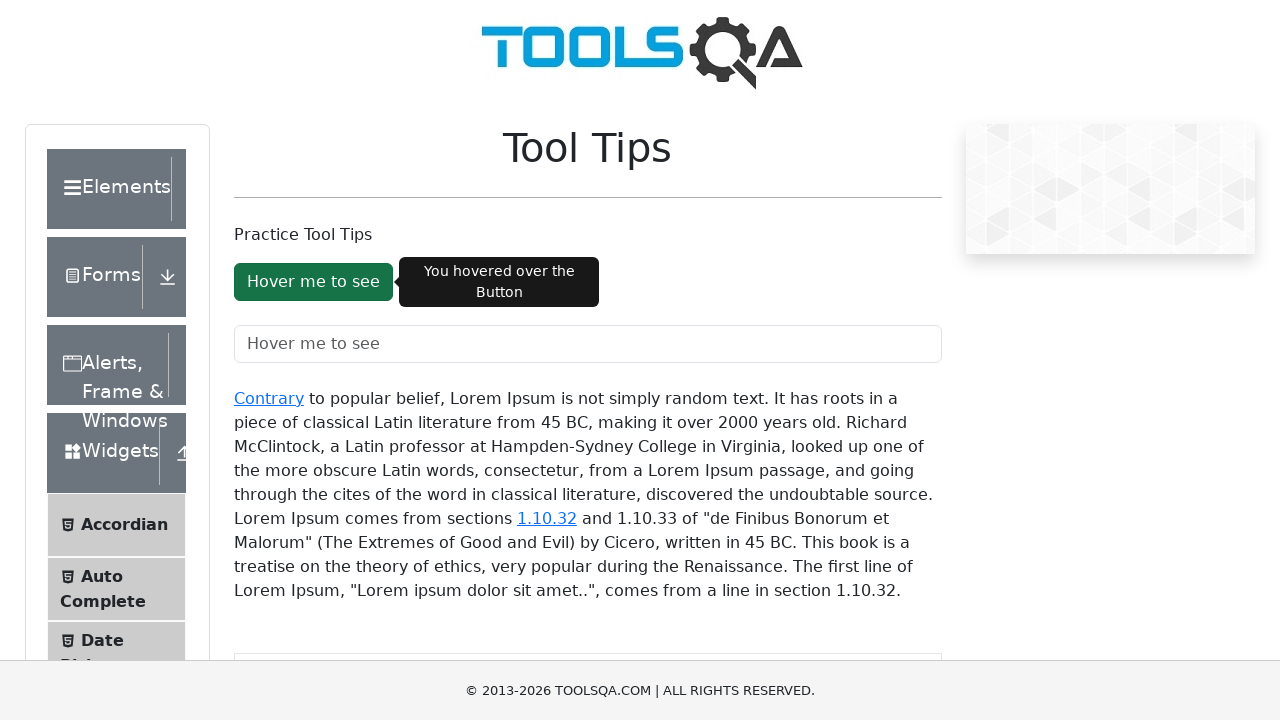

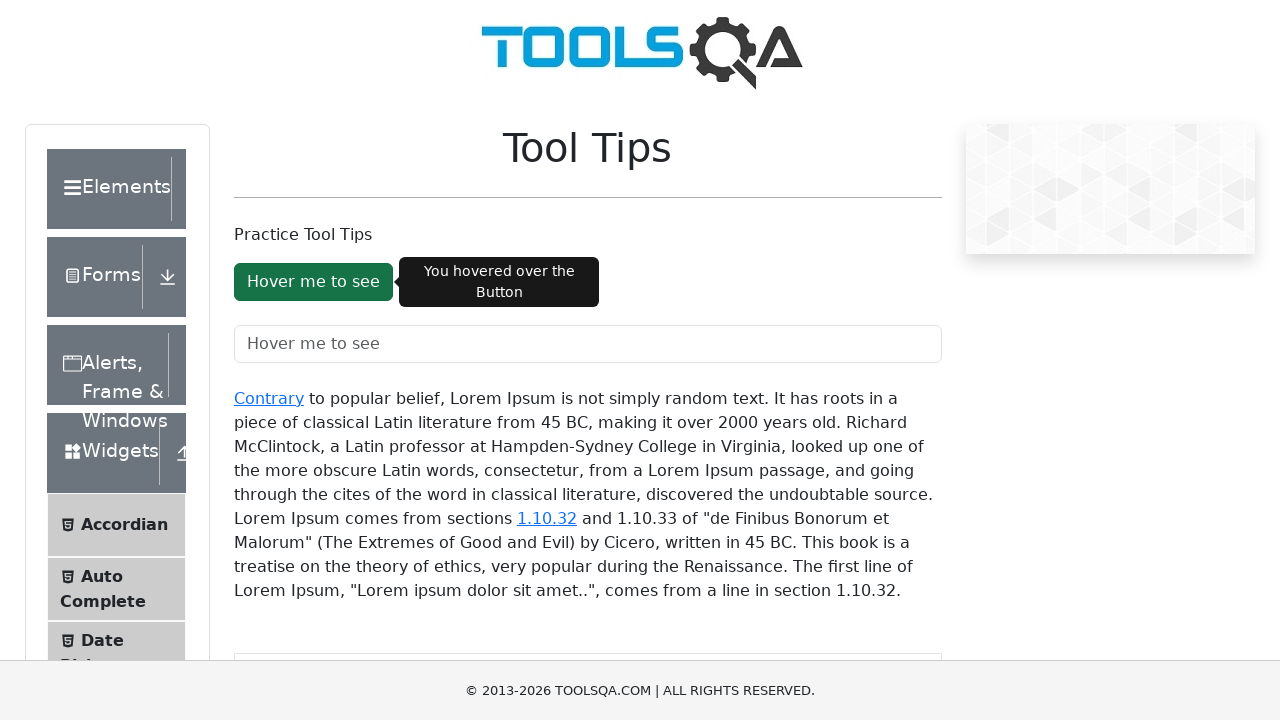